Tests Ajio's search and filter functionality by searching for bags, applying gender and category filters

Starting URL: https://www.ajio.com/

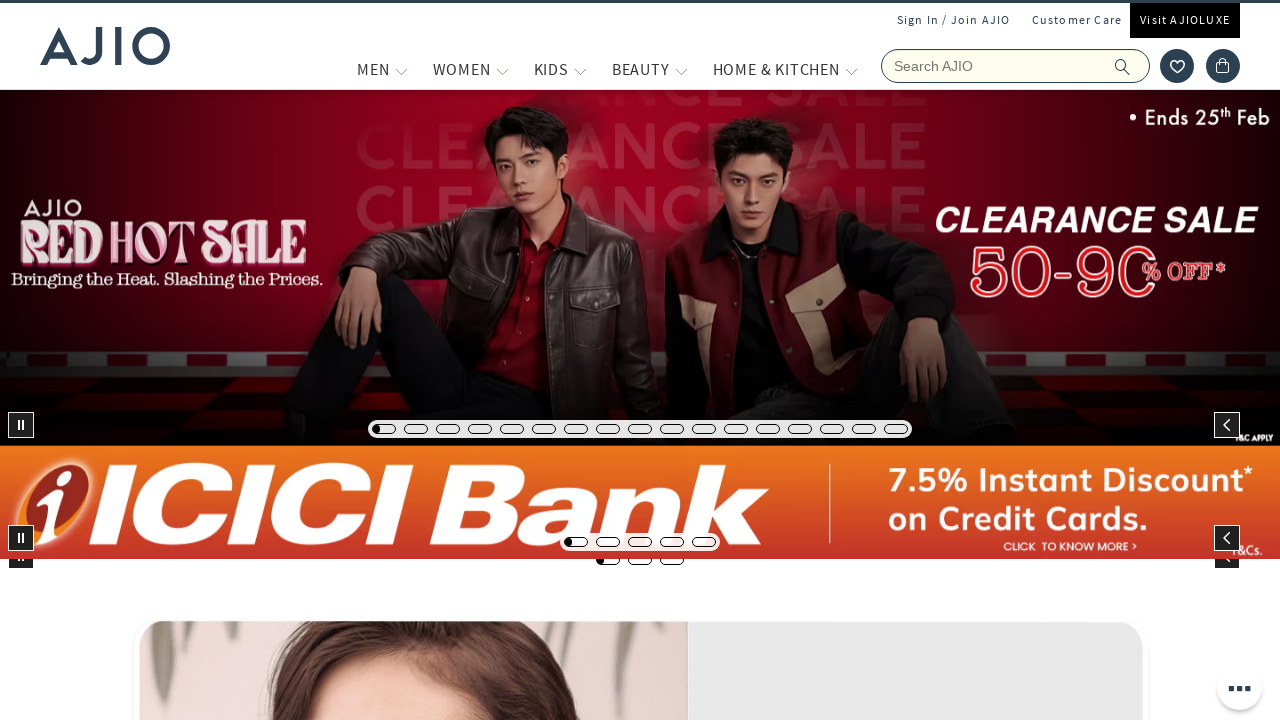

Filled search field with 'Bags' on input[name='searchVal']
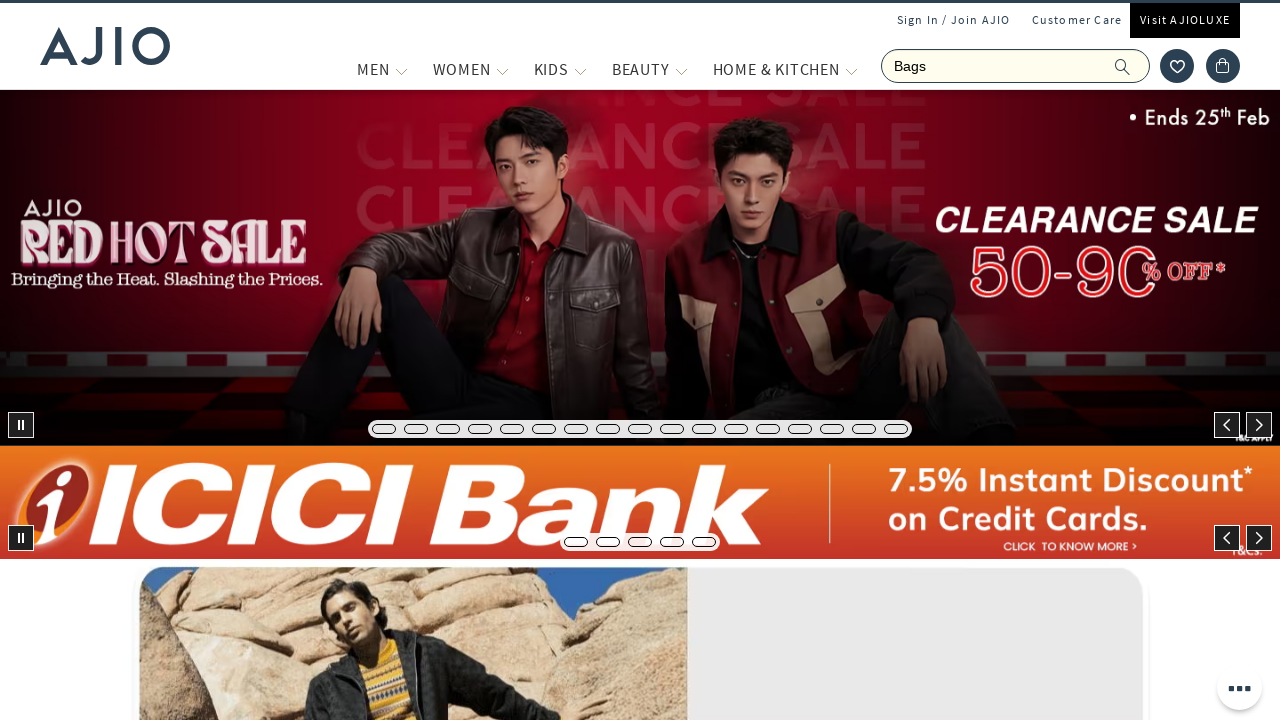

Pressed Enter to search for bags on input[name='searchVal']
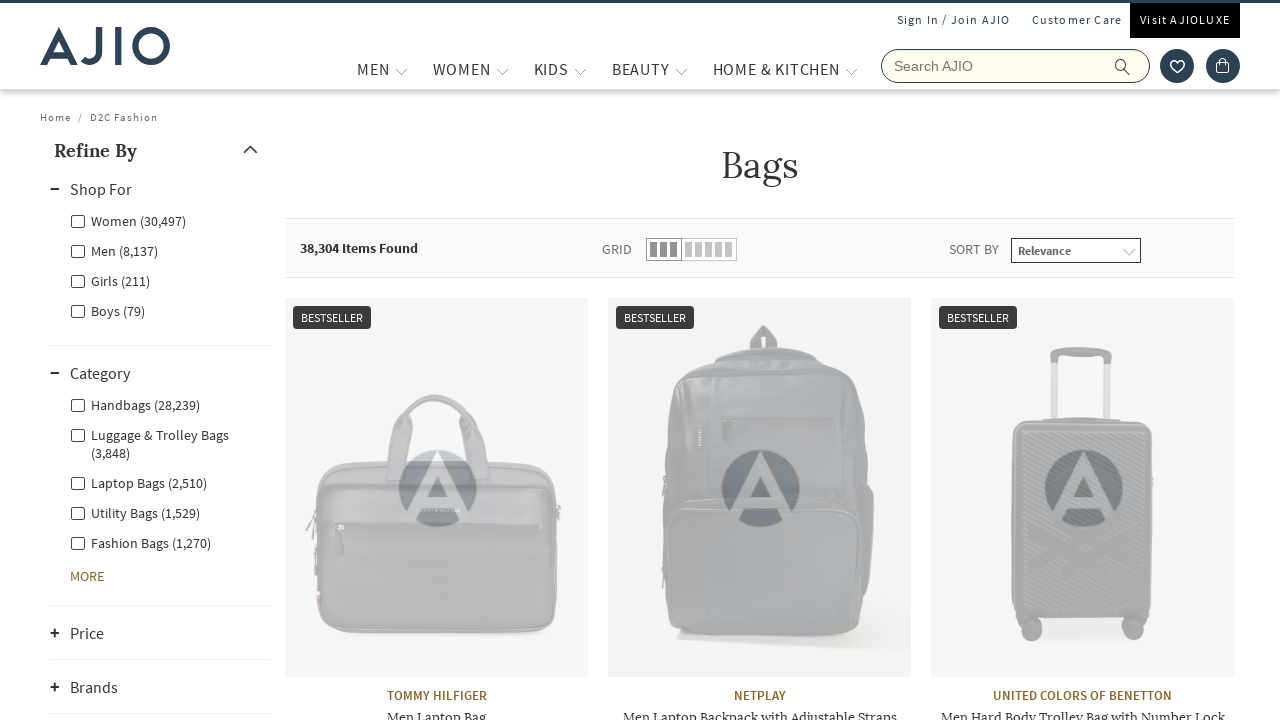

Search results loaded and Men filter became available
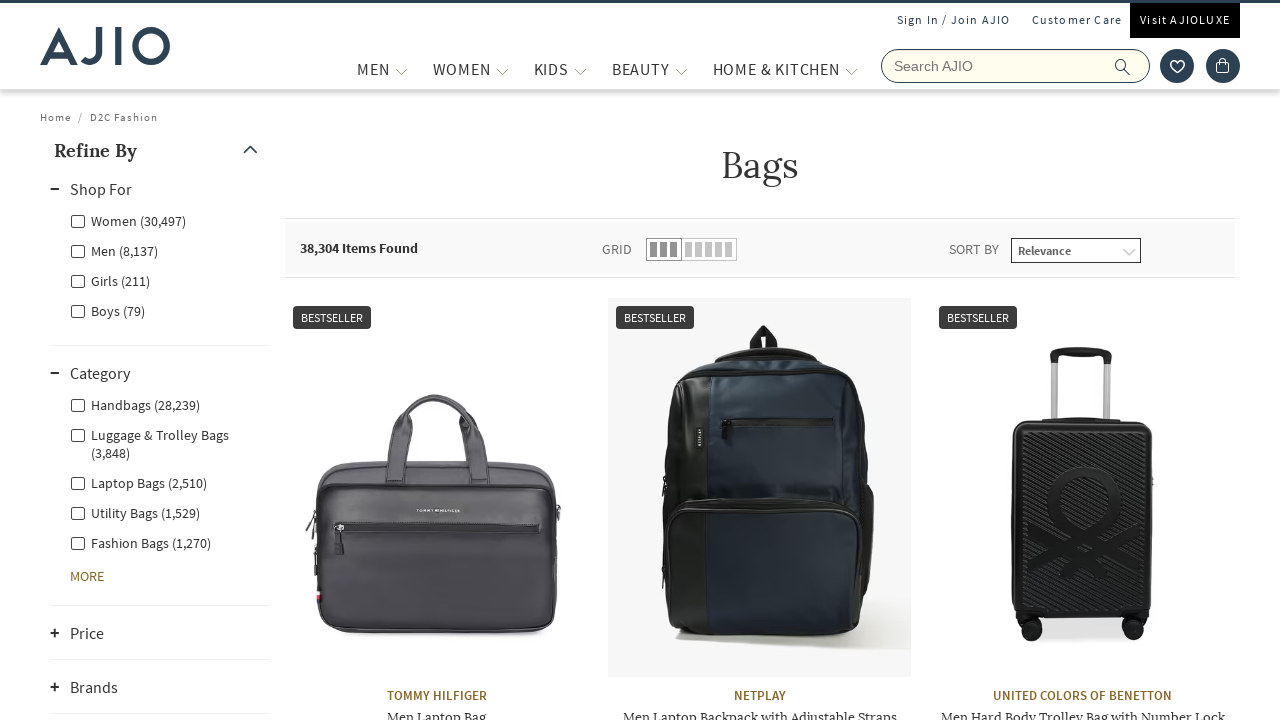

Applied Men gender filter at (114, 250) on label[for='Men']
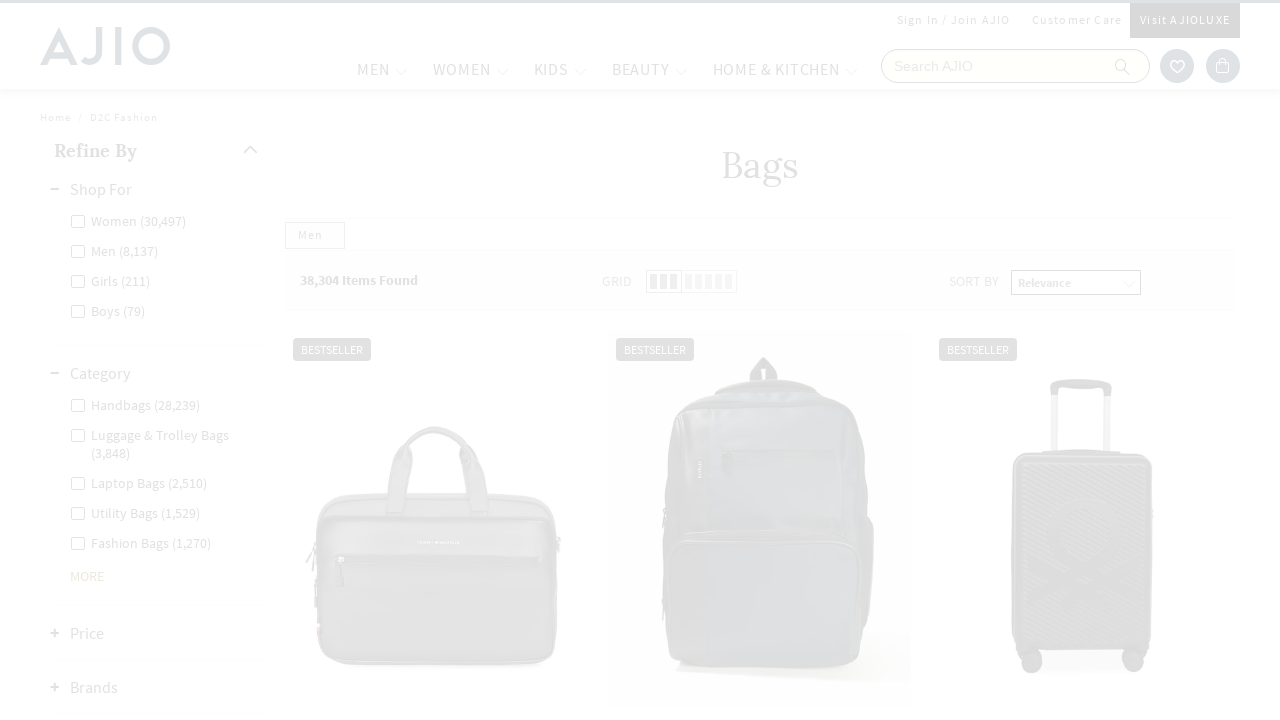

Waited for Men filter to apply
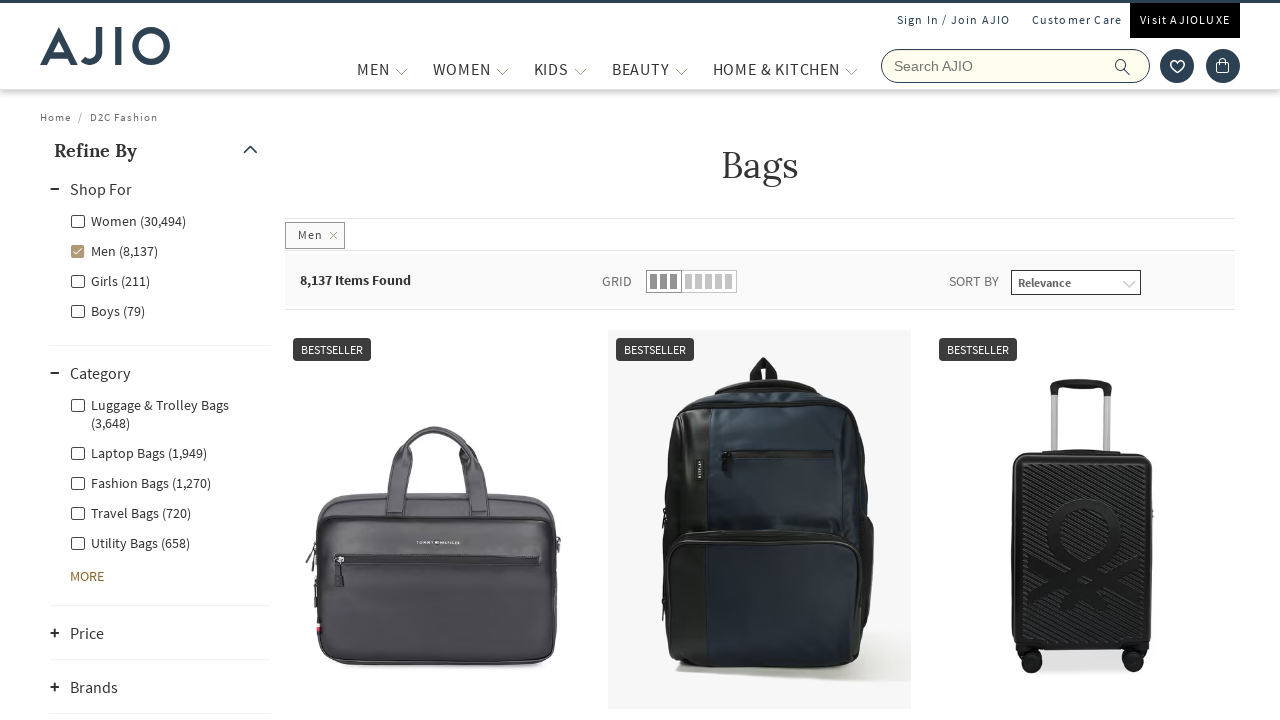

Applied Men - Fashion Bags category filter at (140, 482) on label[for='Men - Fashion Bags']
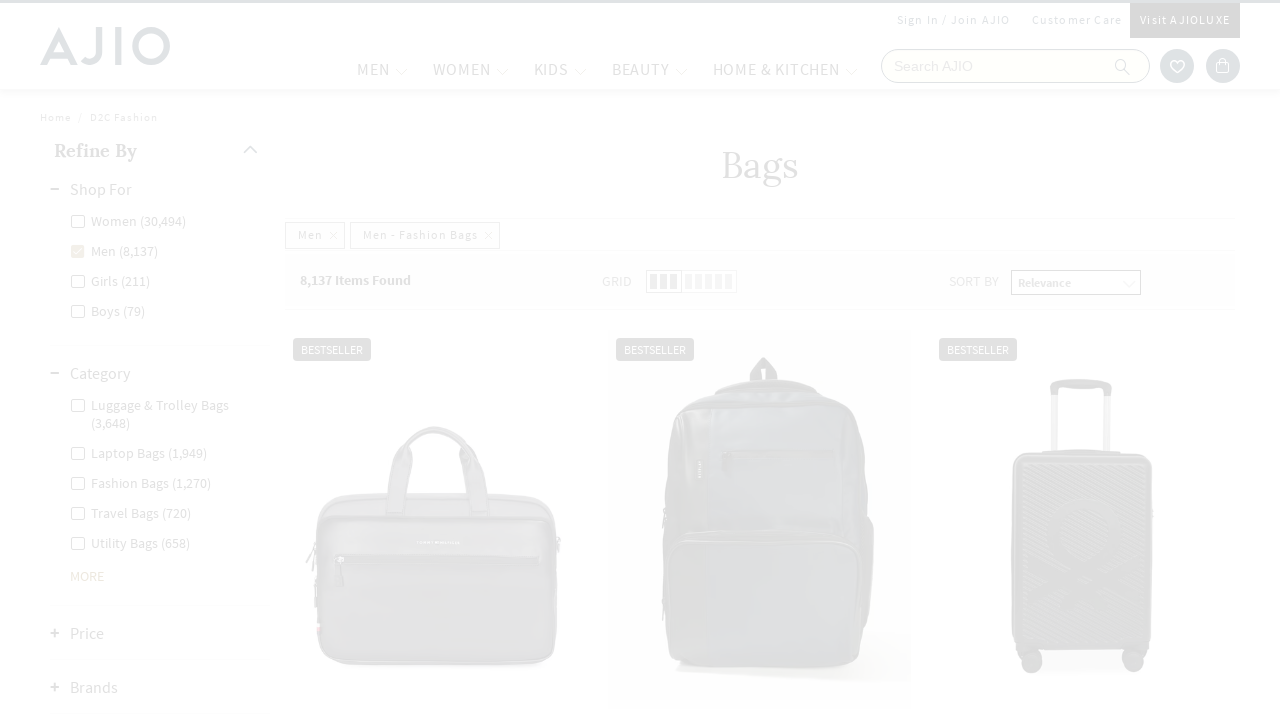

Waited for Fashion Bags filter to apply
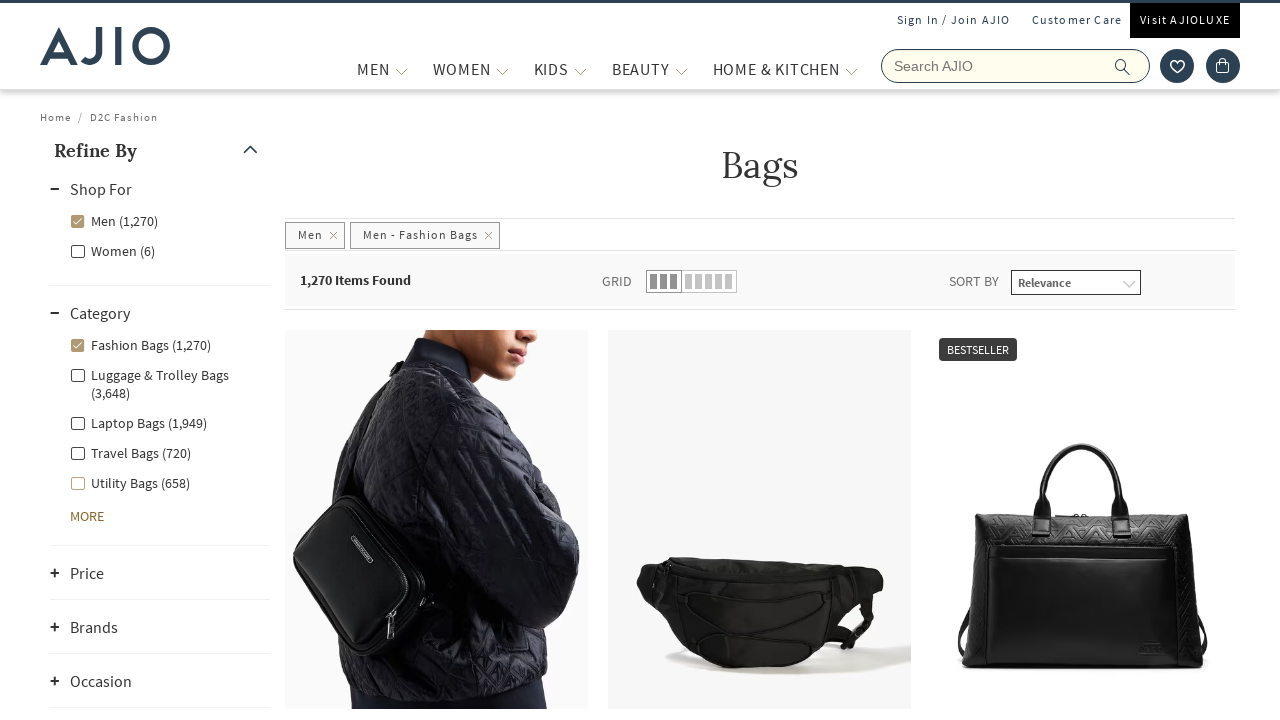

Results count element is visible
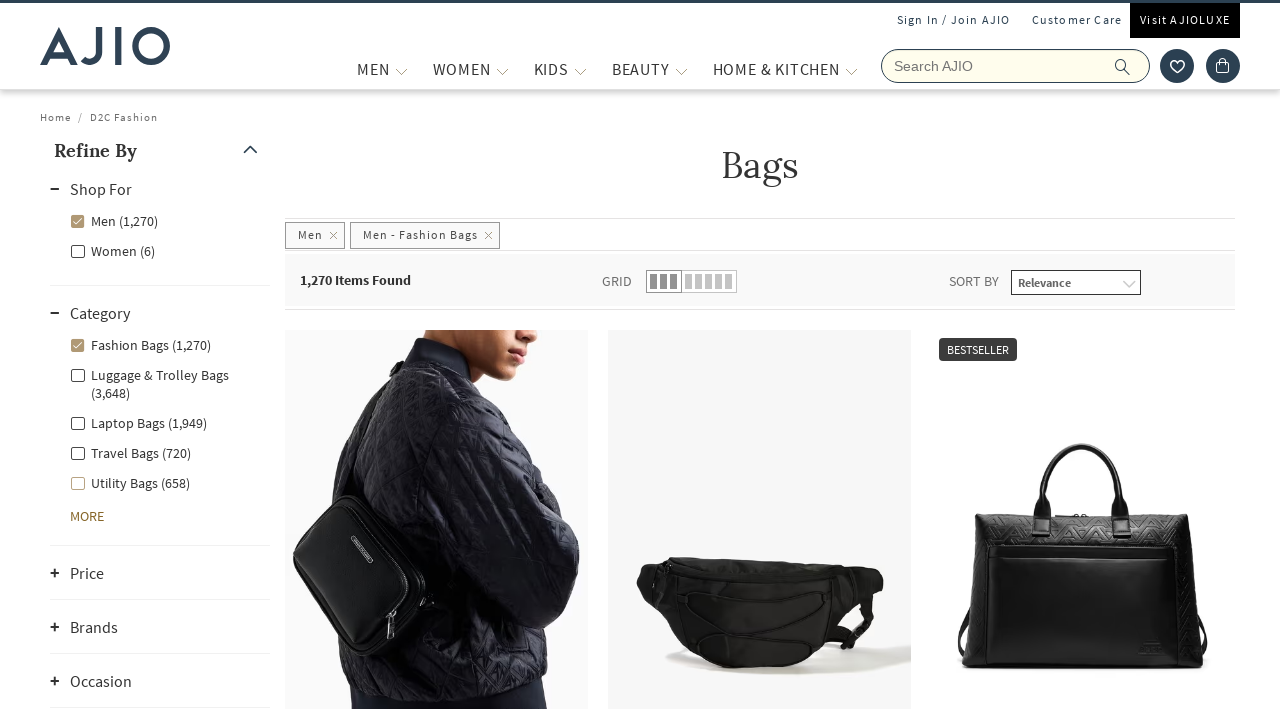

Brand elements are visible in filtered results
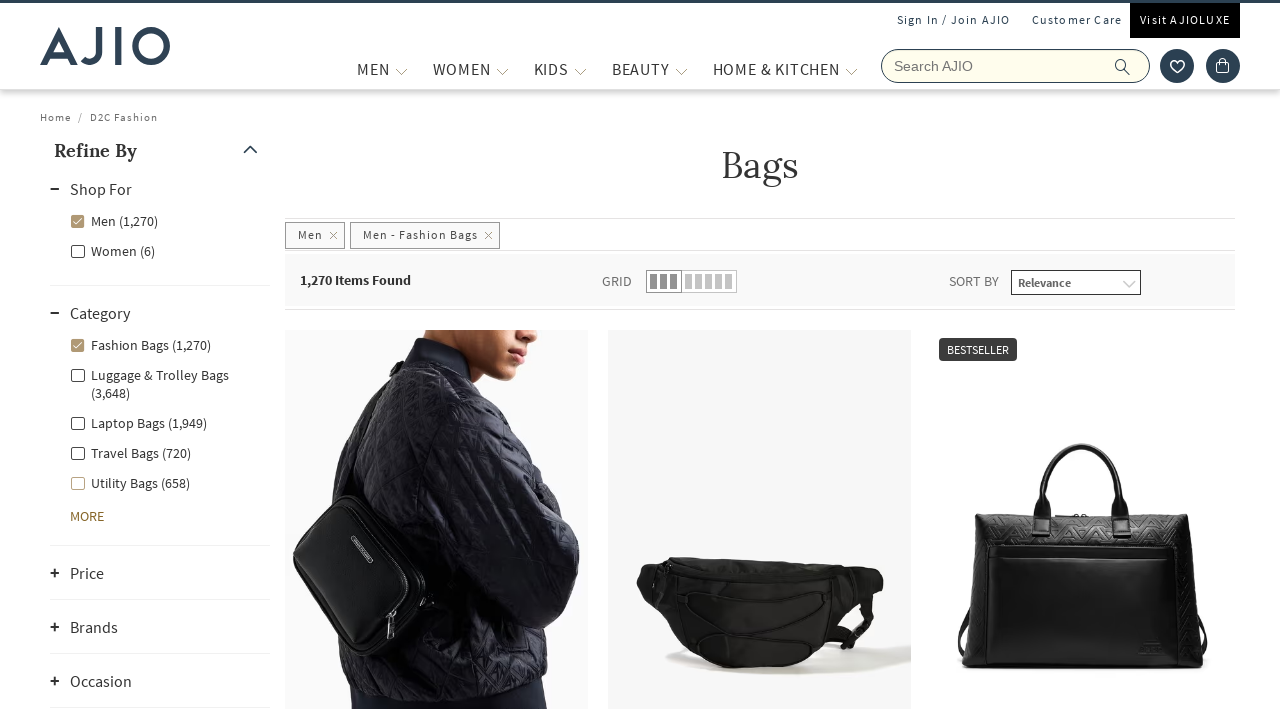

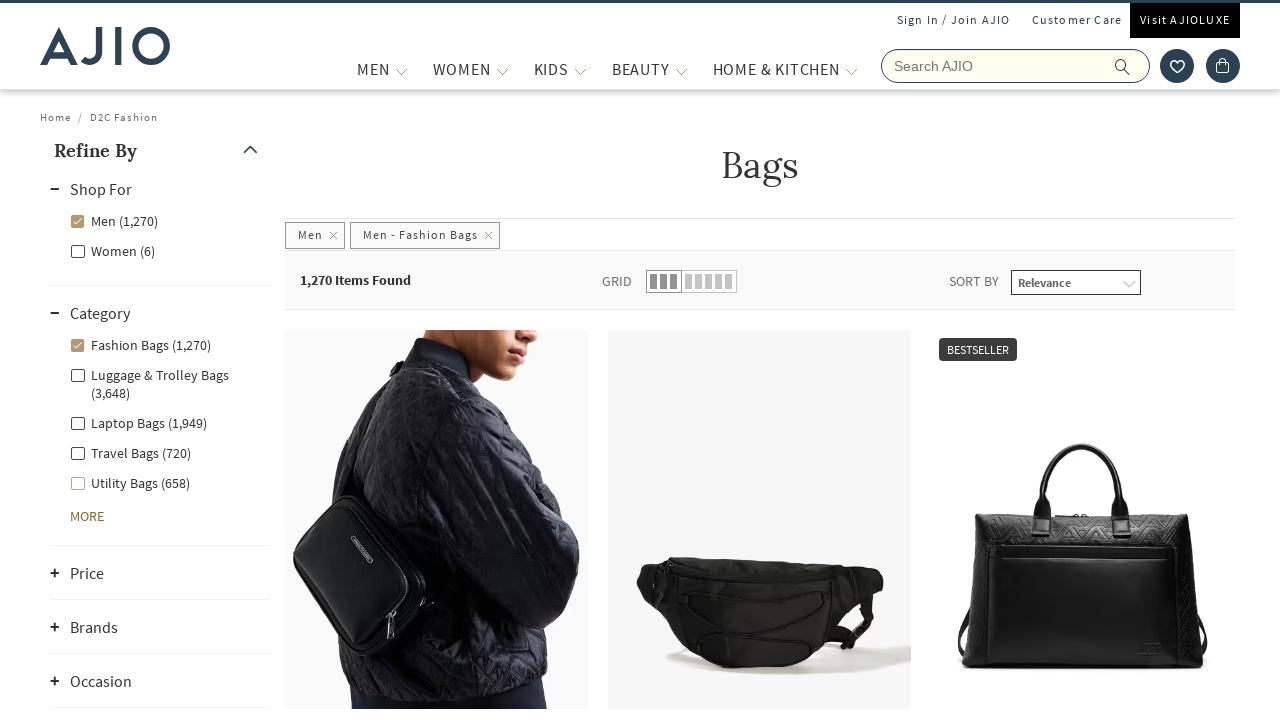